Tests the password reset form on CSES by filling in an email address and submitting the reset request form.

Starting URL: https://cses.fi/reset/

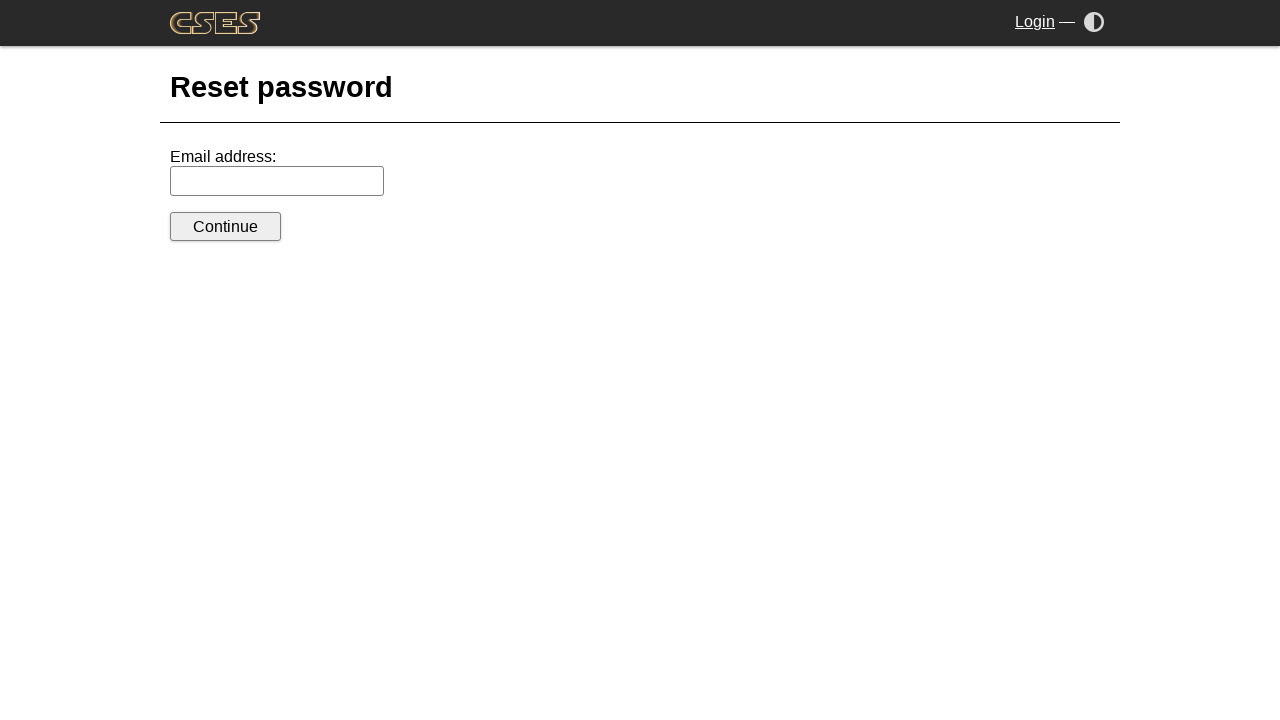

Filled email field with 'randomuser847@example.com' on input[name='email']
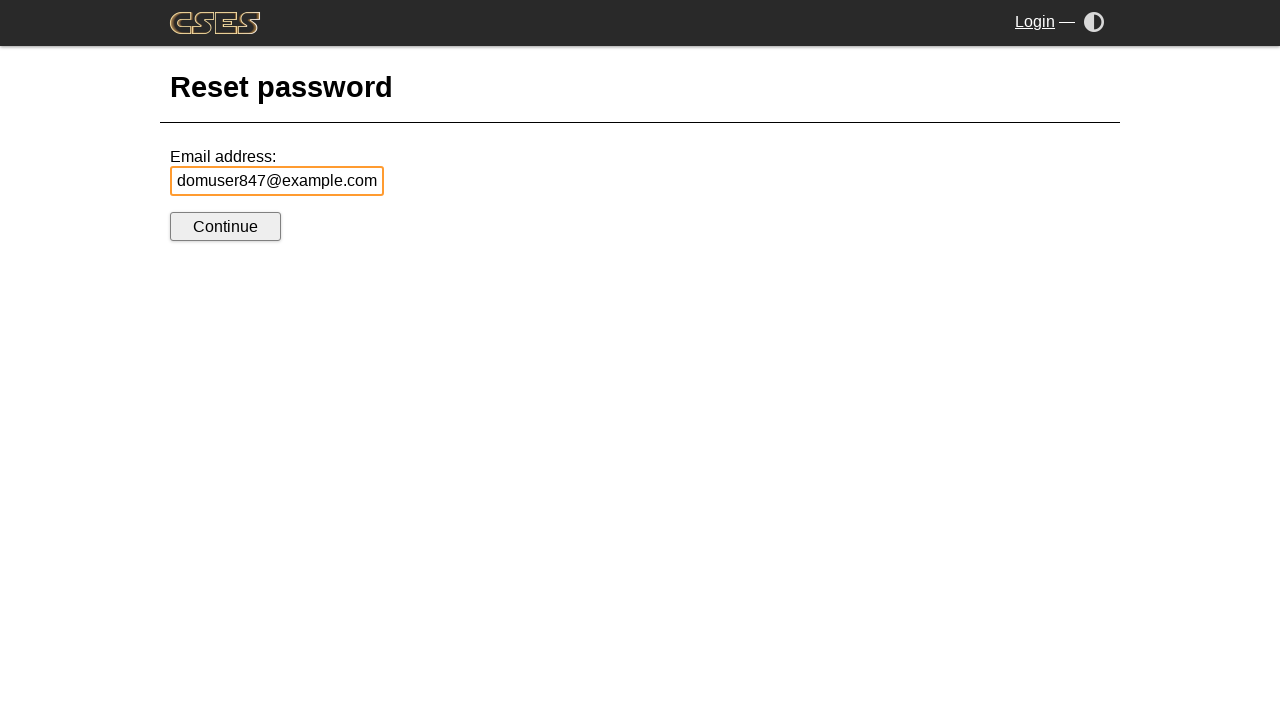

Clicked submit button to send password reset request at (225, 227) on input[type='submit']
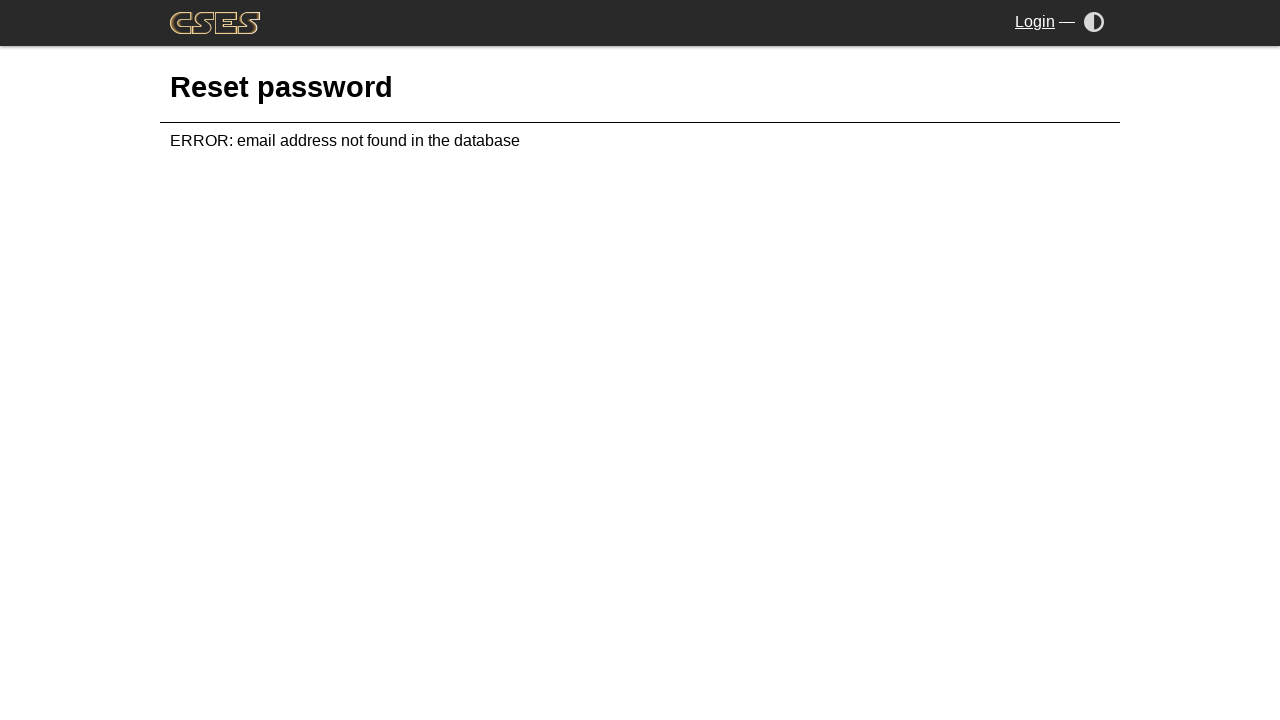

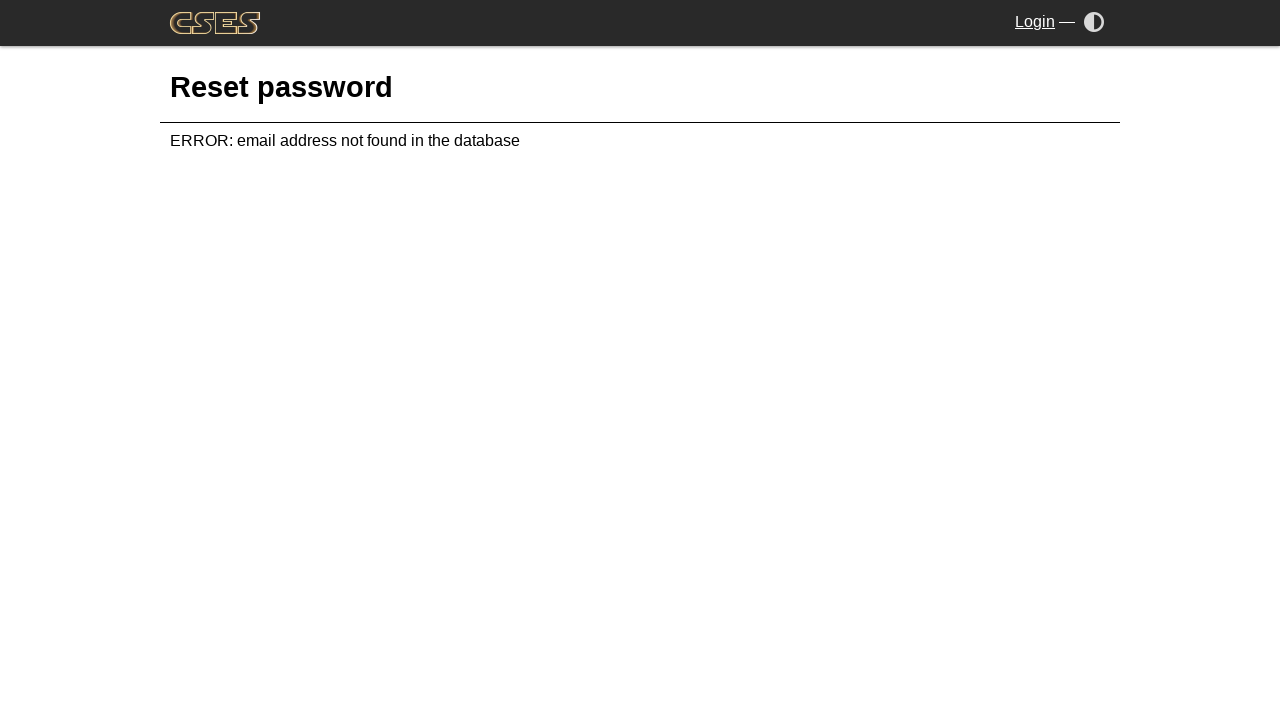